Tests adding a new record to the web table by filling out a form and verifying the record appears in search results

Starting URL: https://demoqa.com/webtables

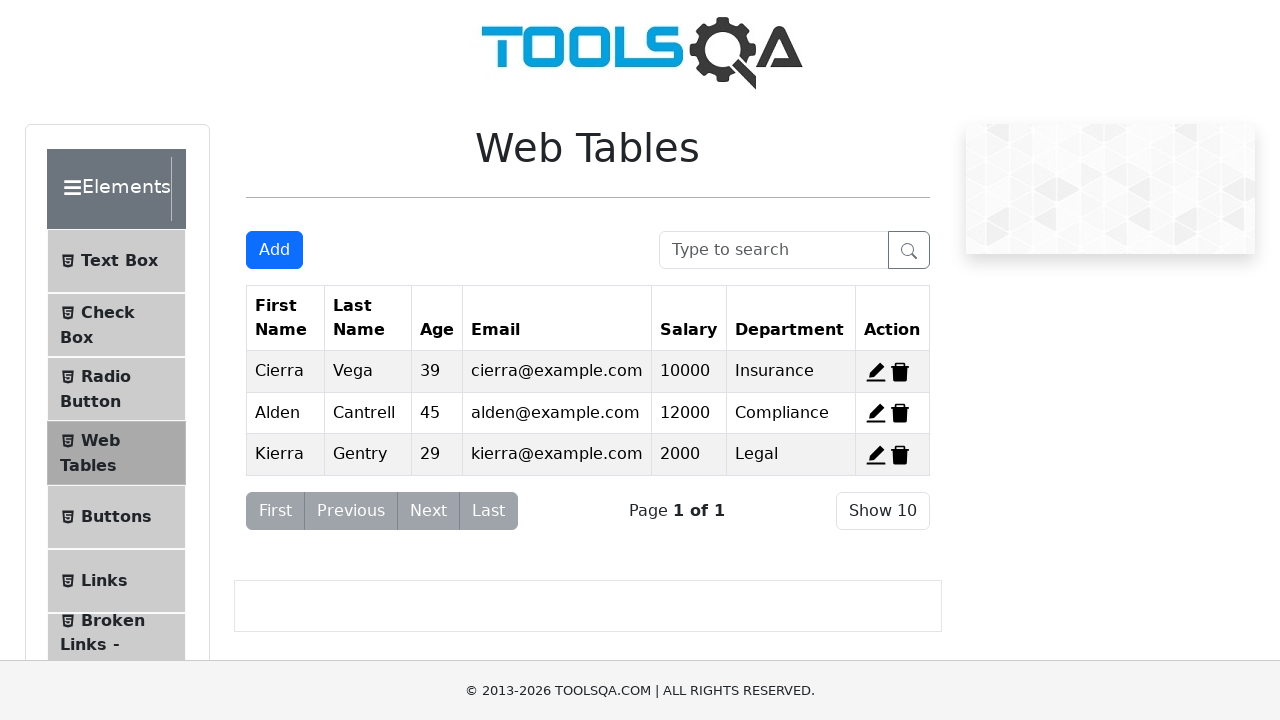

Clicked Add New Record button to open form at (274, 250) on #addNewRecordButton
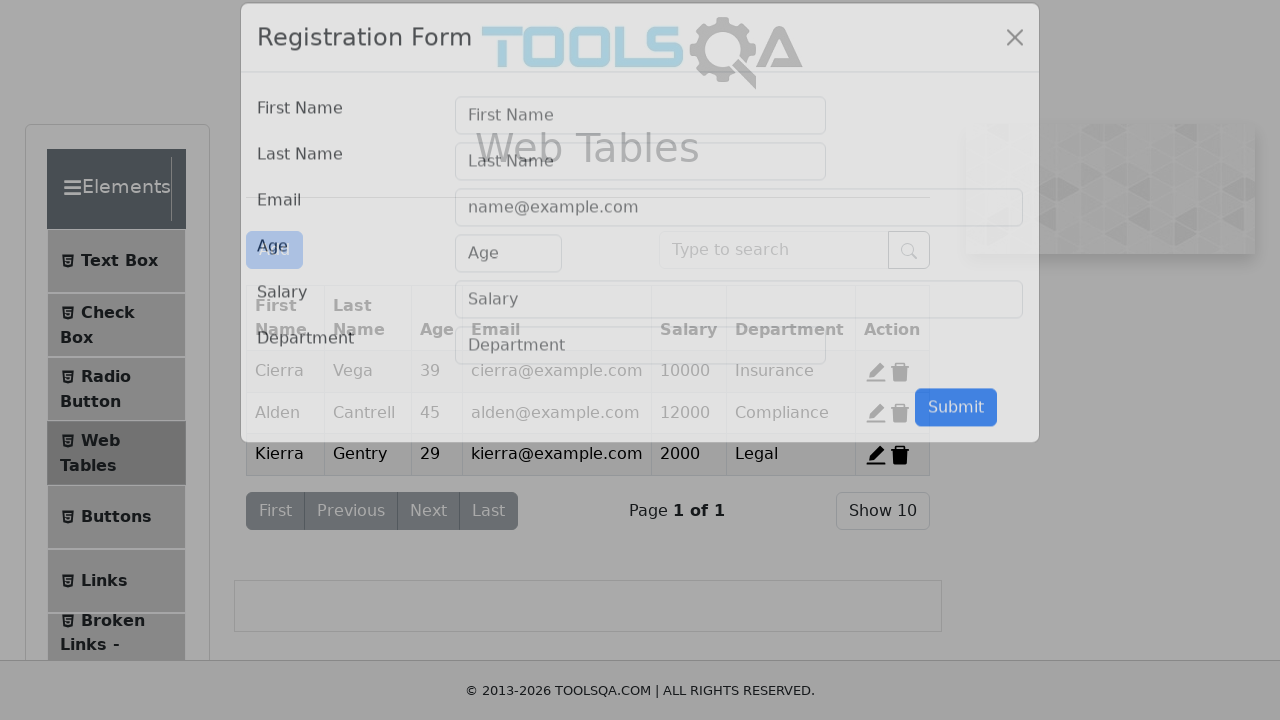

Filled firstName field with 'Maias' on #firstName
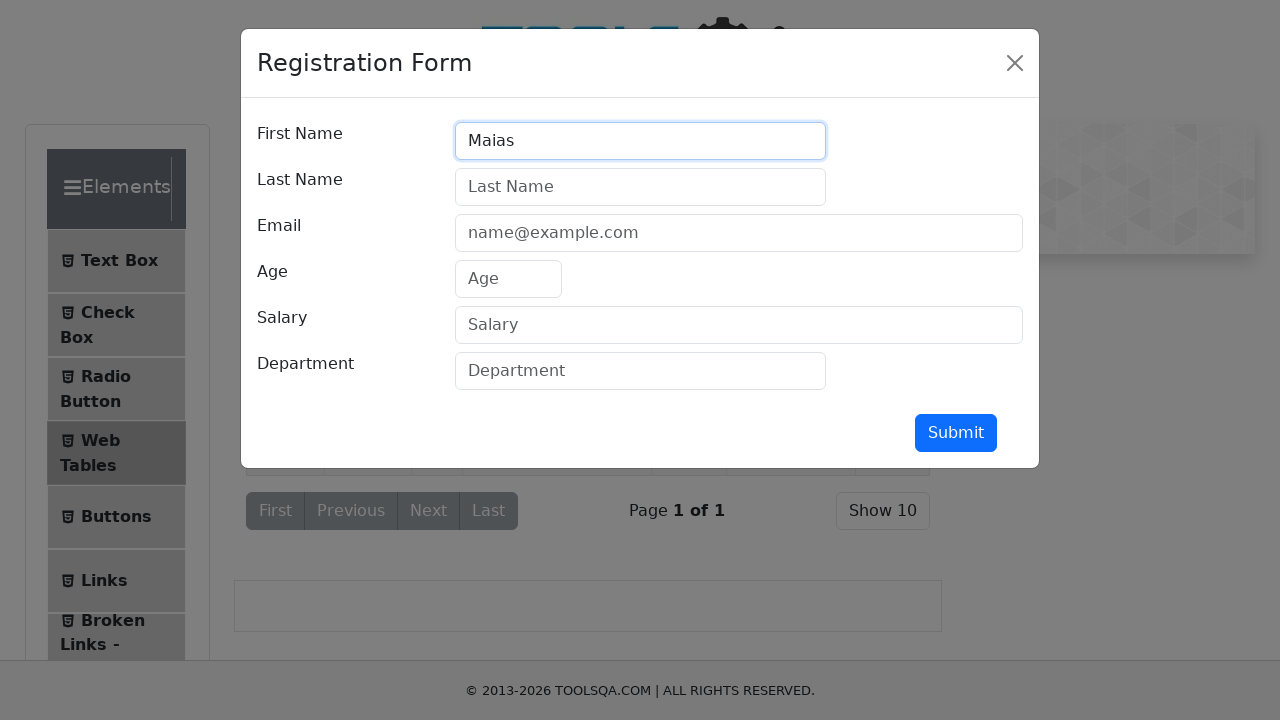

Filled lastName field with 'Omar' on #lastName
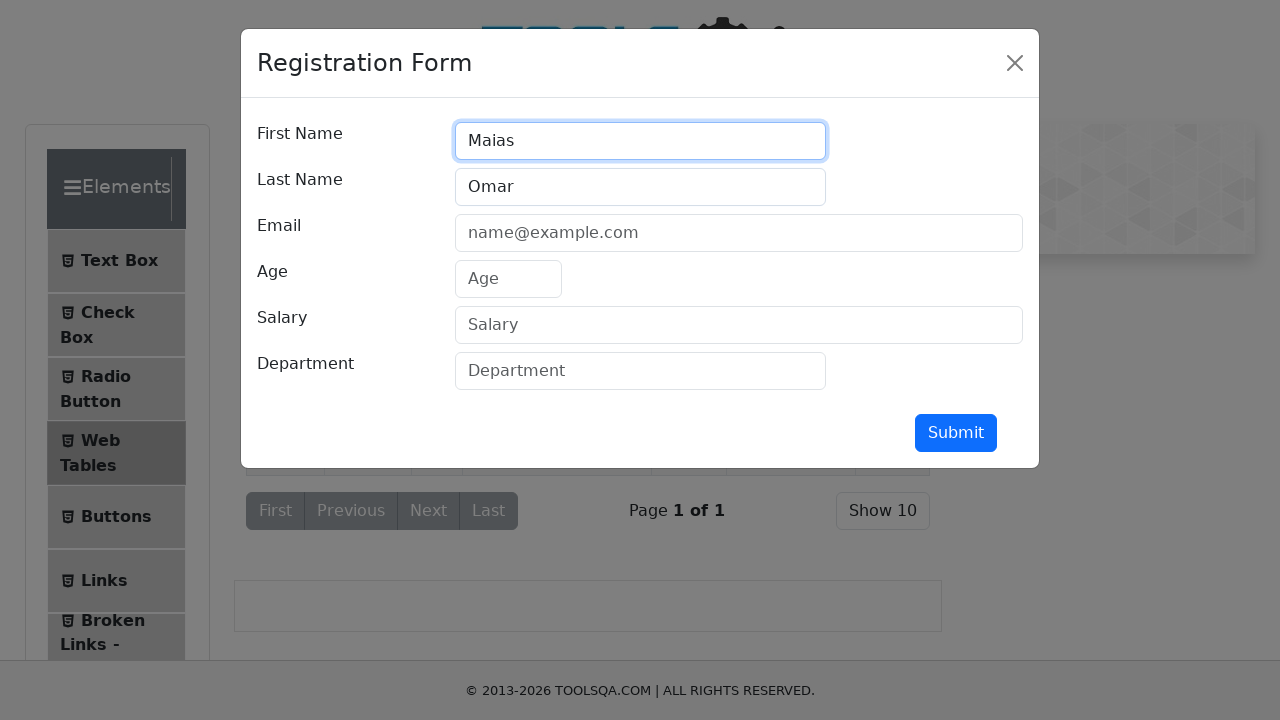

Filled userEmail field with 'maias9018@gmail.com' on #userEmail
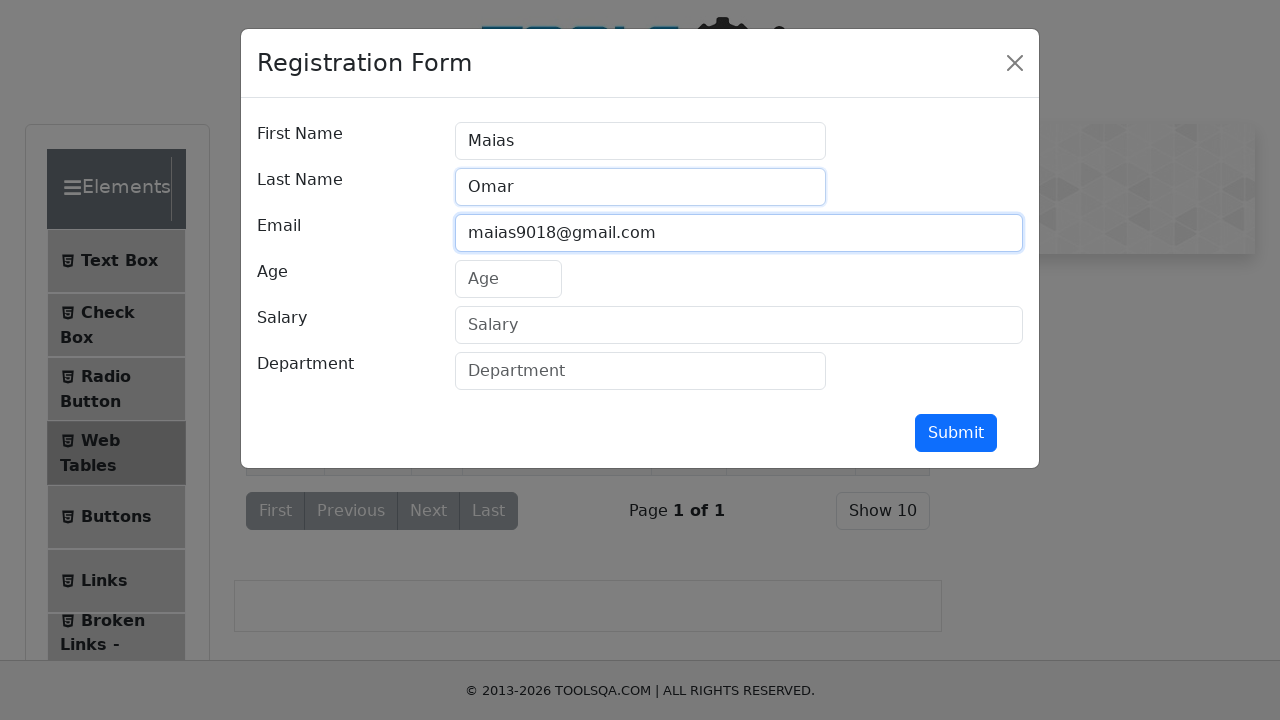

Filled age field with '25' on #age
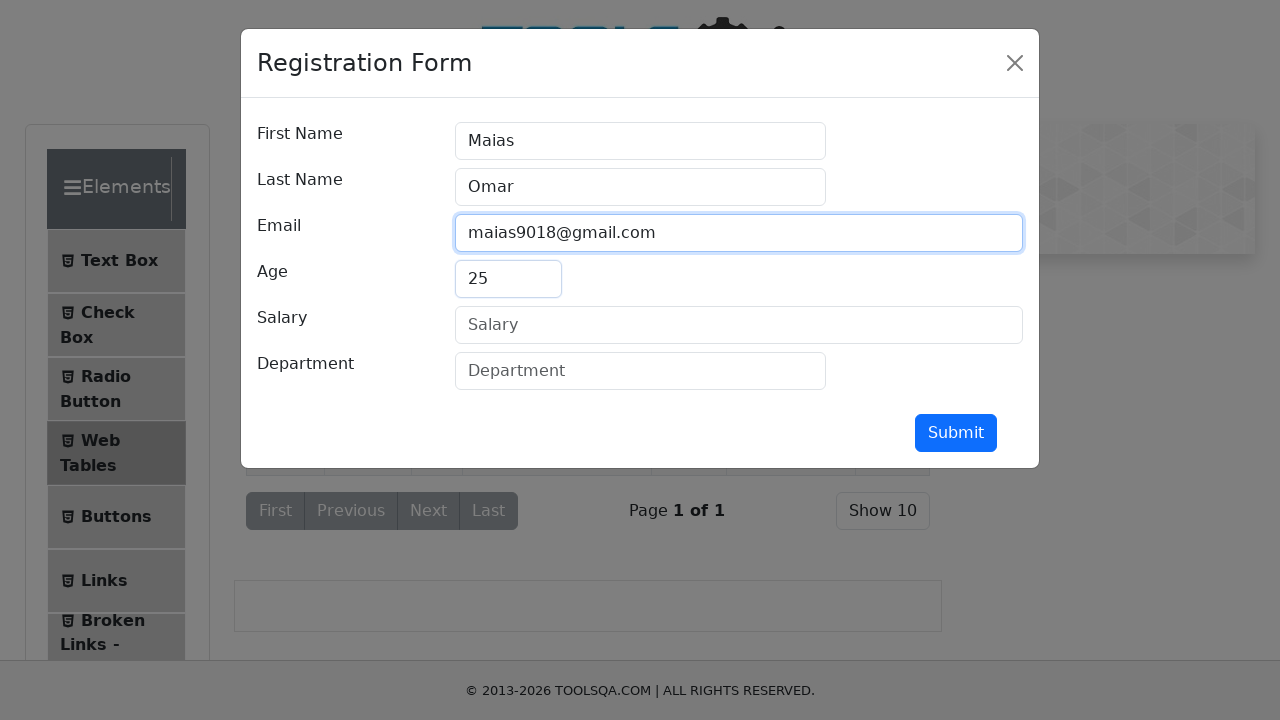

Filled salary field with '100' on #salary
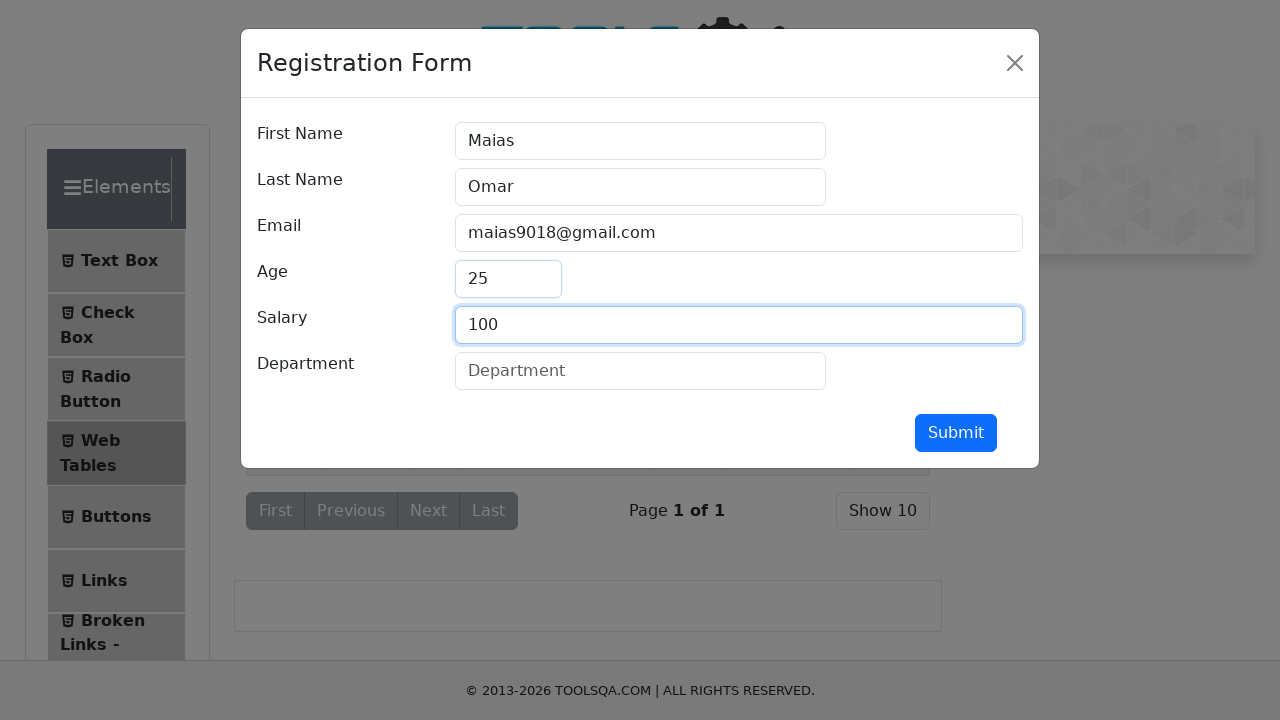

Filled department field with 'Math' on #department
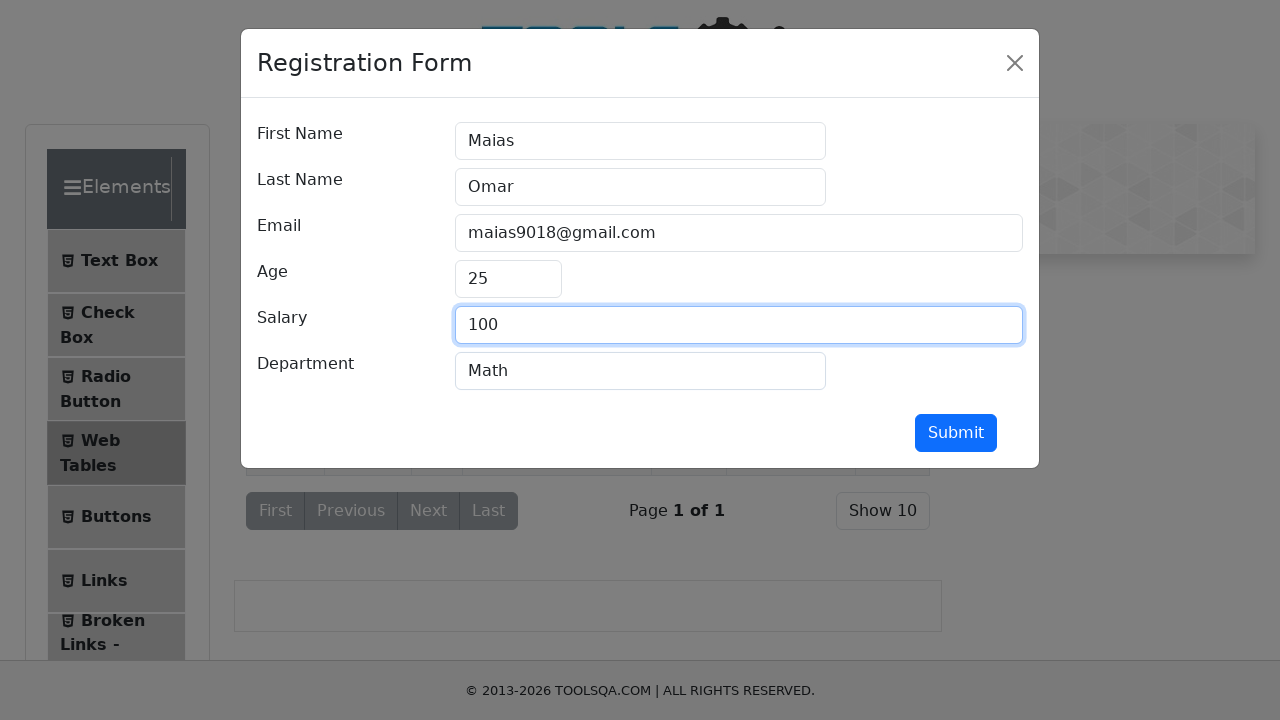

Clicked submit button to add new record at (956, 433) on #submit
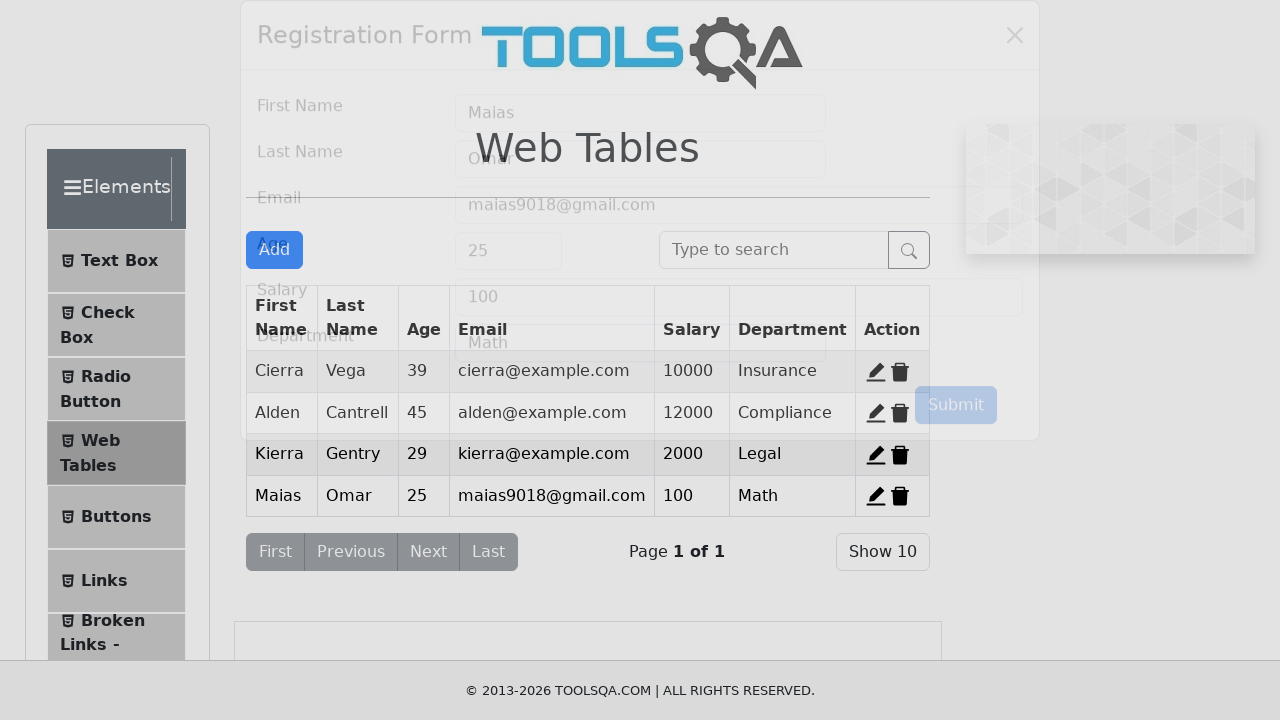

Filled search box with 'maias9018@gmail.com' to find the new record on #searchBox
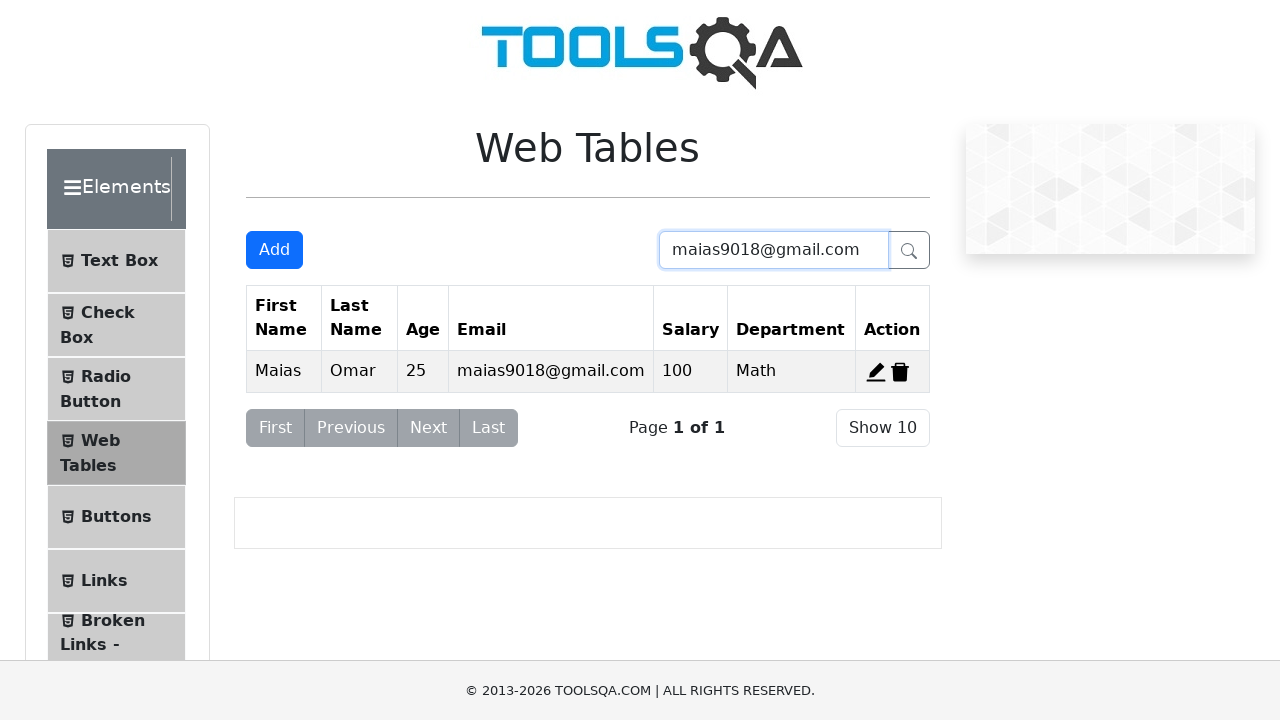

Verified that the email 'maias9018@gmail.com' appears in the search results
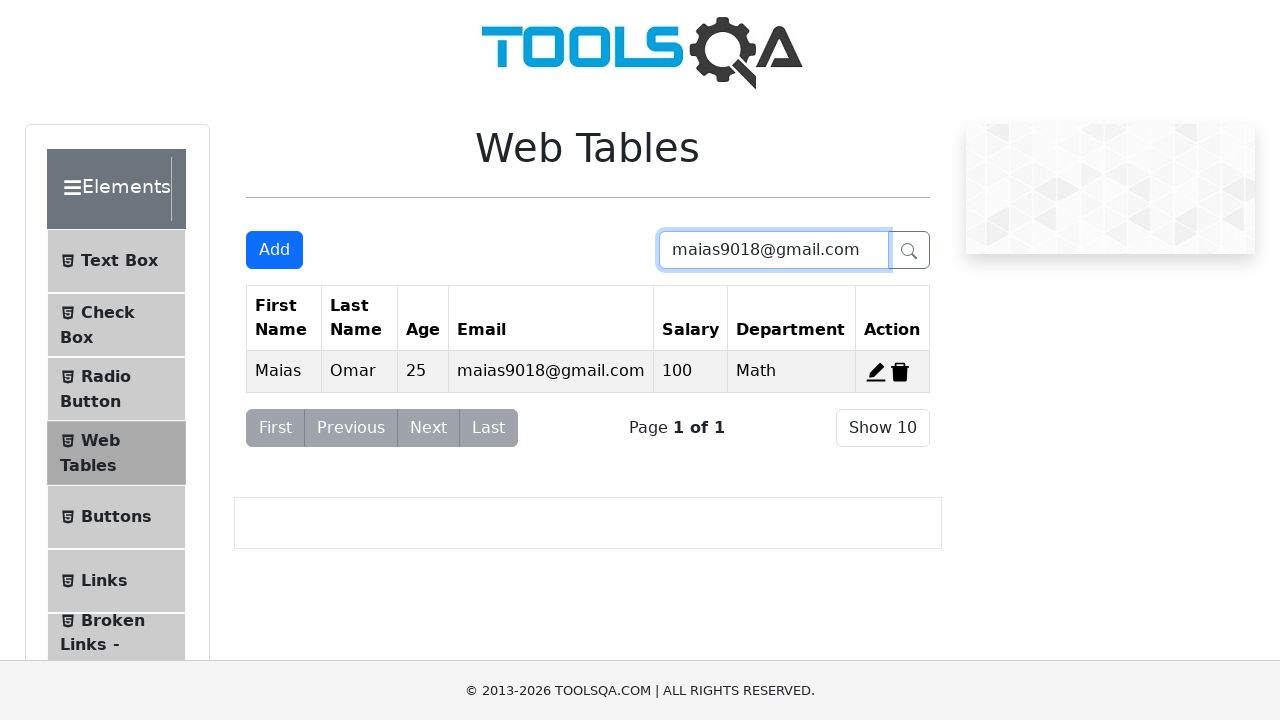

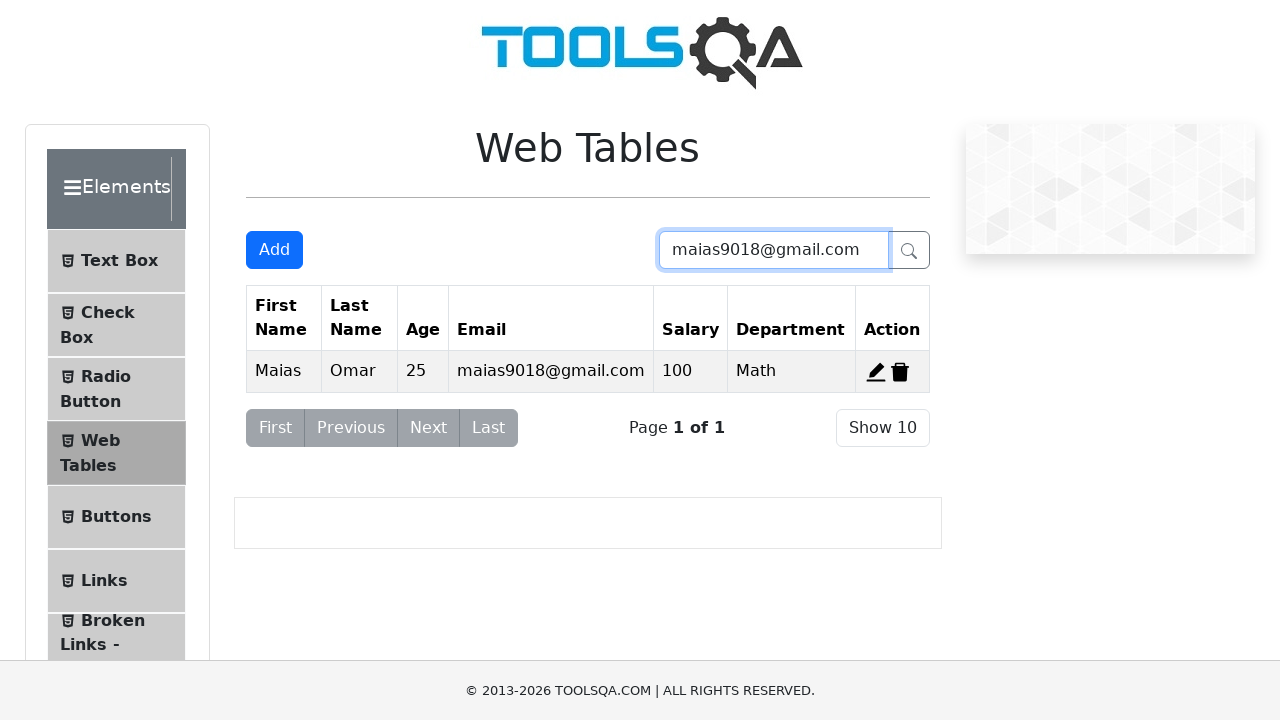